Tests the add/remove elements functionality by clicking the "Add Element" button, verifying a delete button appears, clicking the delete button to remove it, and verifying the page heading is still displayed.

Starting URL: https://the-internet.herokuapp.com/add_remove_elements/

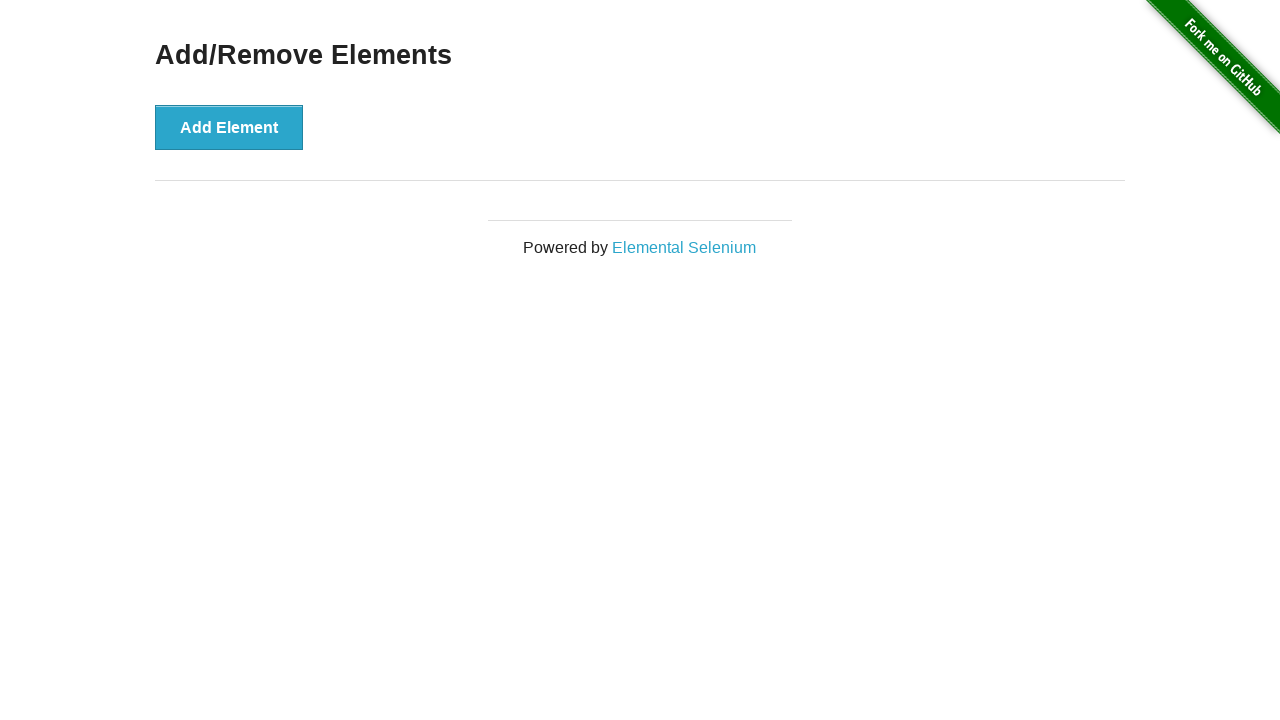

Clicked the 'Add Element' button at (229, 127) on button[onclick='addElement()']
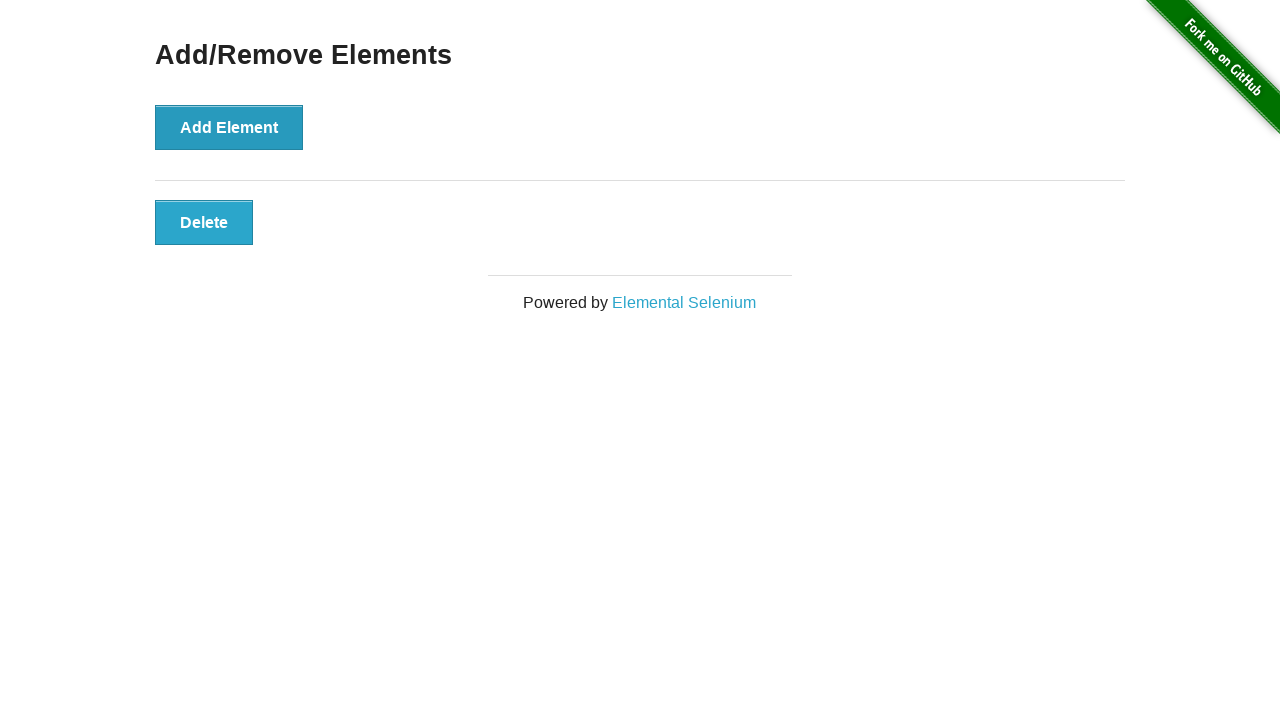

Verified delete button appeared
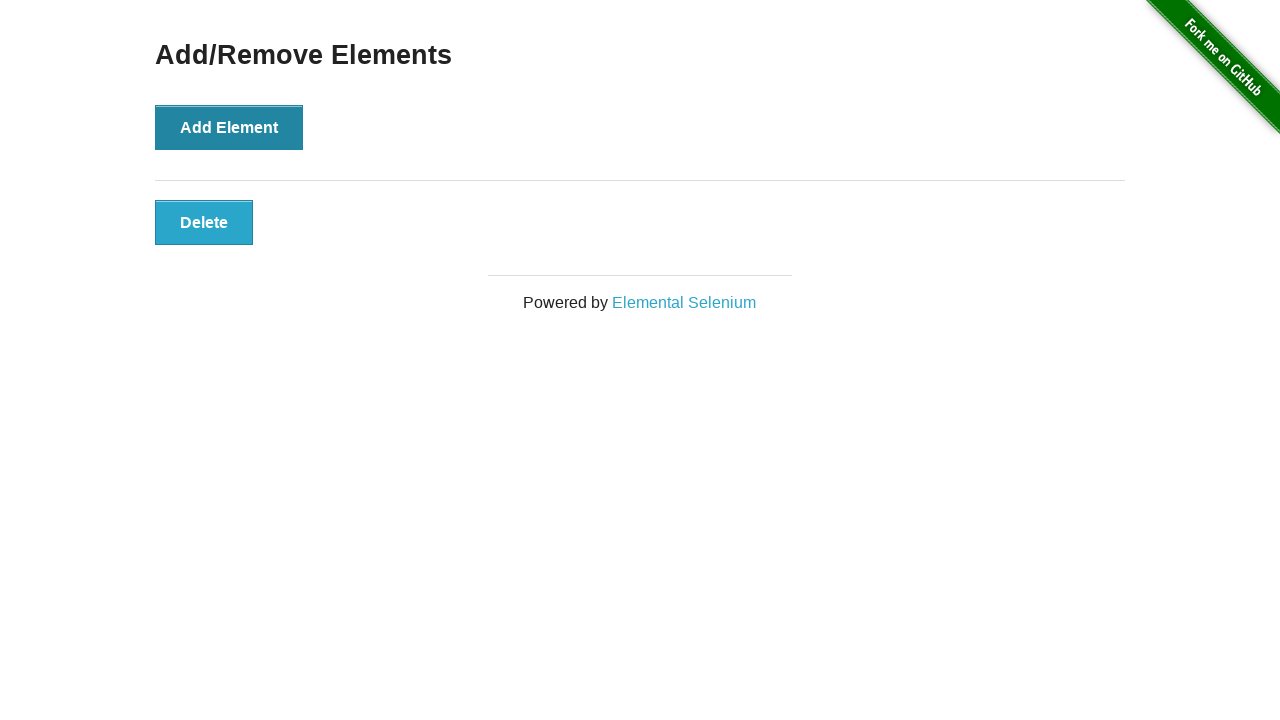

Clicked the delete button to remove the element at (204, 222) on button.added-manually
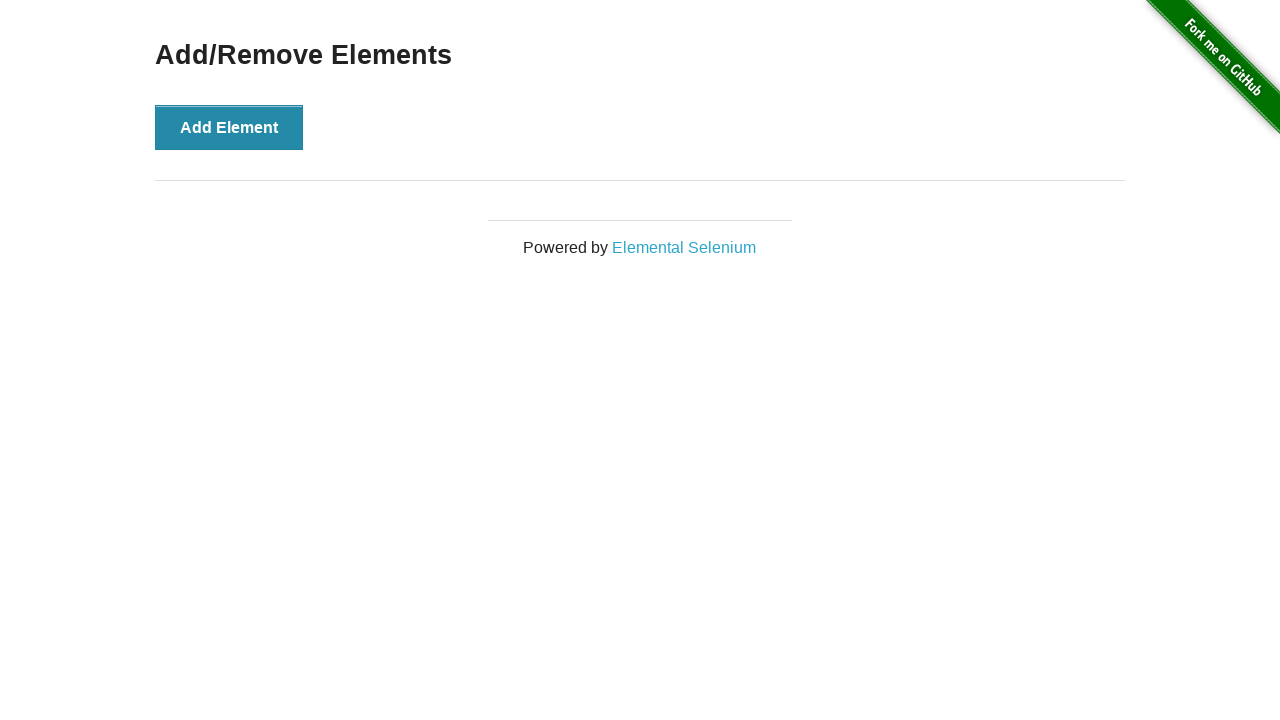

Verified h3 heading is still displayed
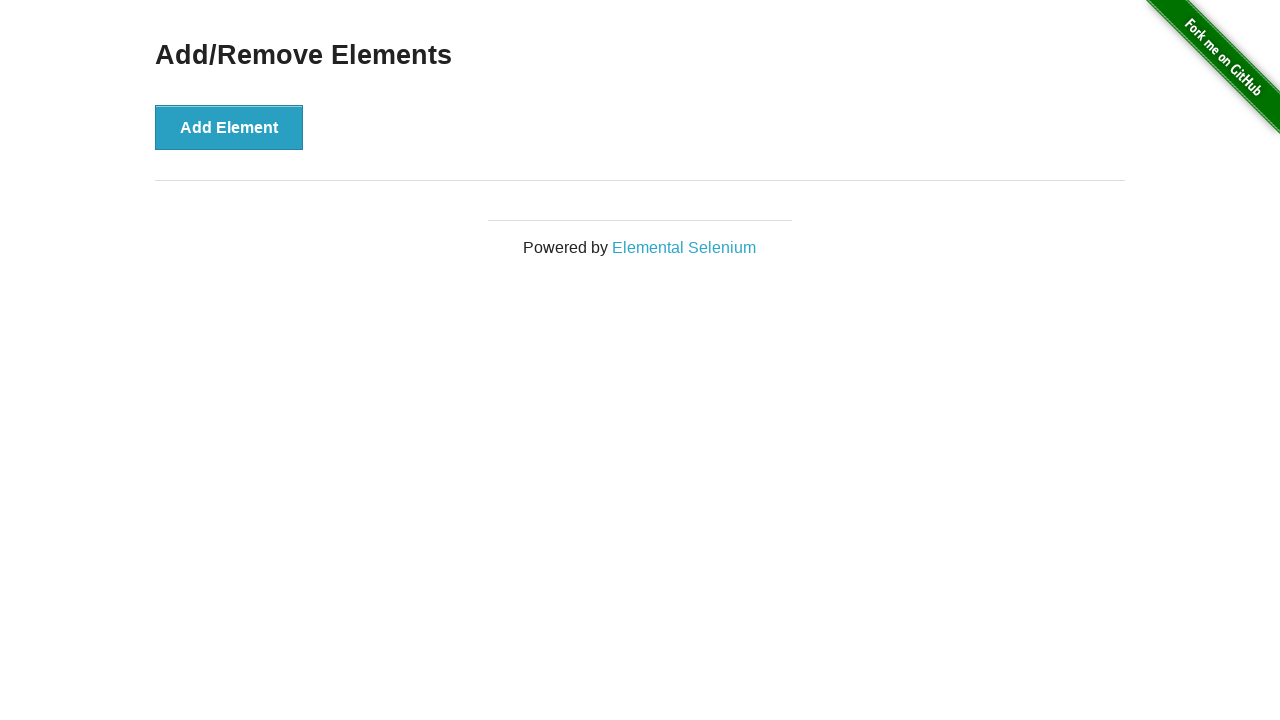

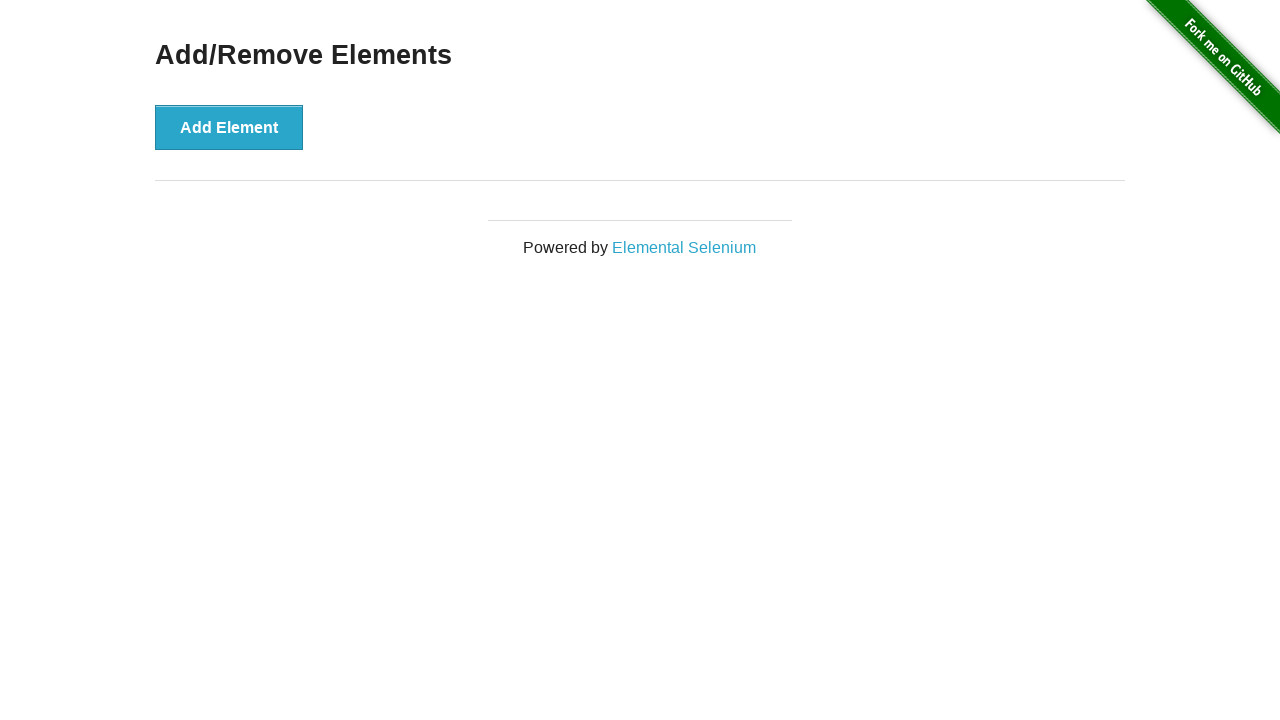